Tests various checkbox interactions including basic checkboxes, tri-state checkboxes, toggle switches, and multi-select checkbox menus on a demo page

Starting URL: https://leafground.com/checkbox.xhtml

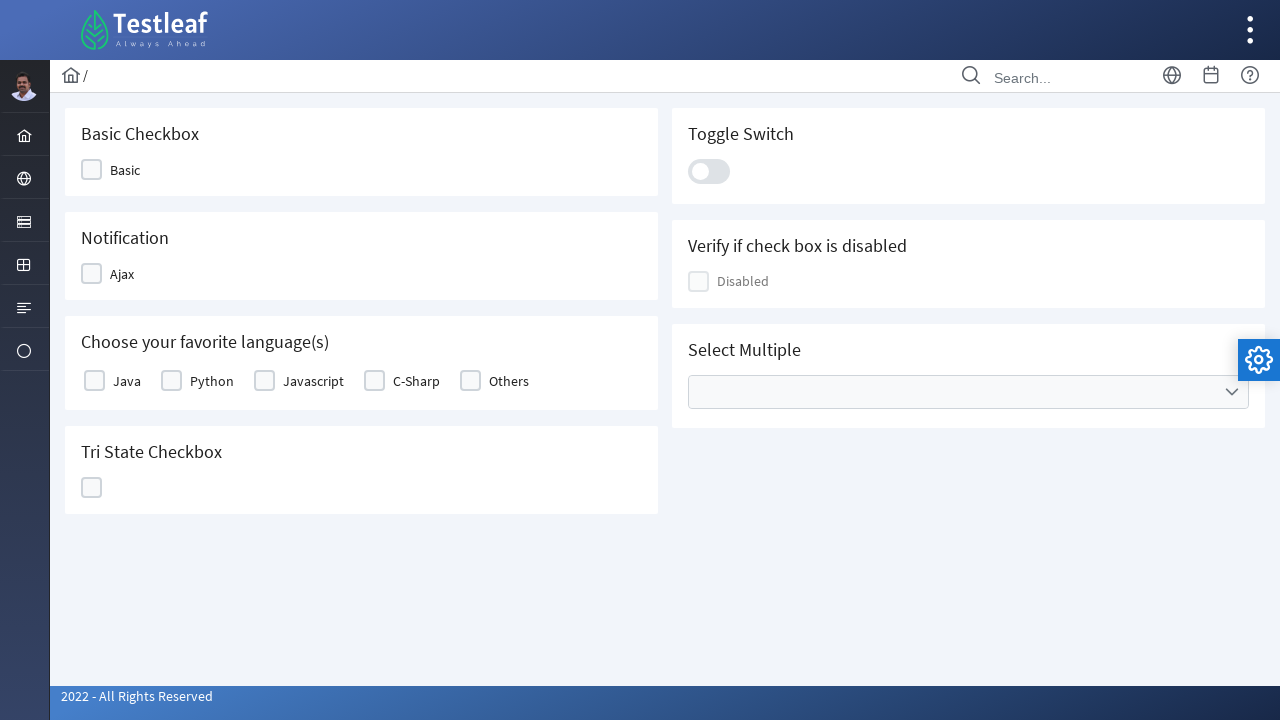

Clicked basic checkbox at (125, 170) on xpath=//div[@class='ui-selectbooleancheckbox ui-chkbox ui-widget']/span
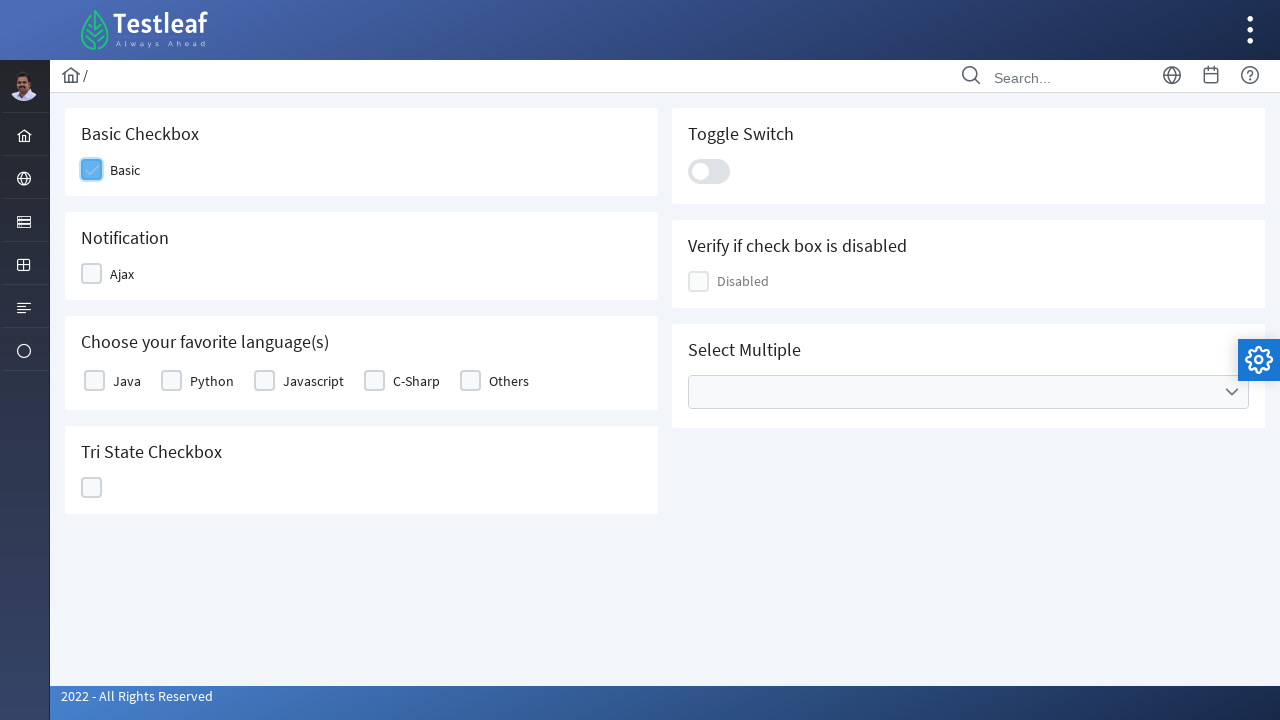

Clicked Ajax notification checkbox at (122, 274) on xpath=//span[@class='ui-chkbox-label' and text()='Ajax']
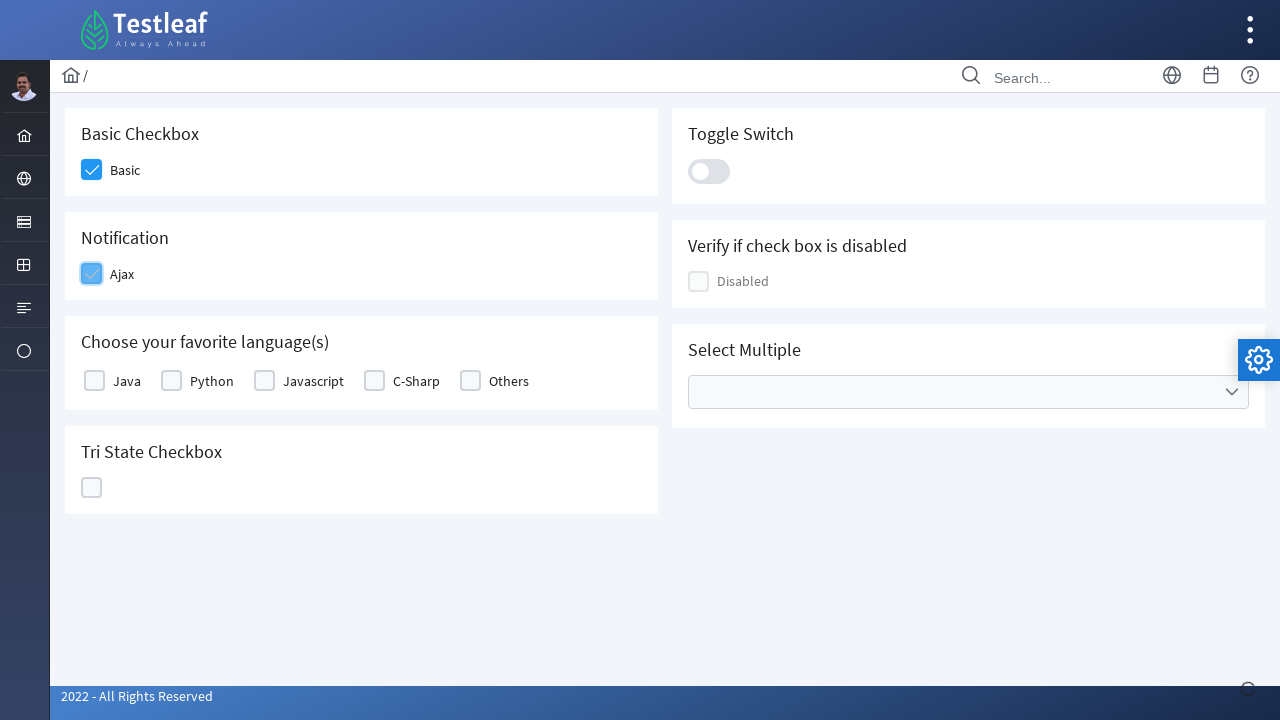

Deselected Ajax notification checkbox at (122, 274) on xpath=//span[@class='ui-chkbox-label' and text()='Ajax']
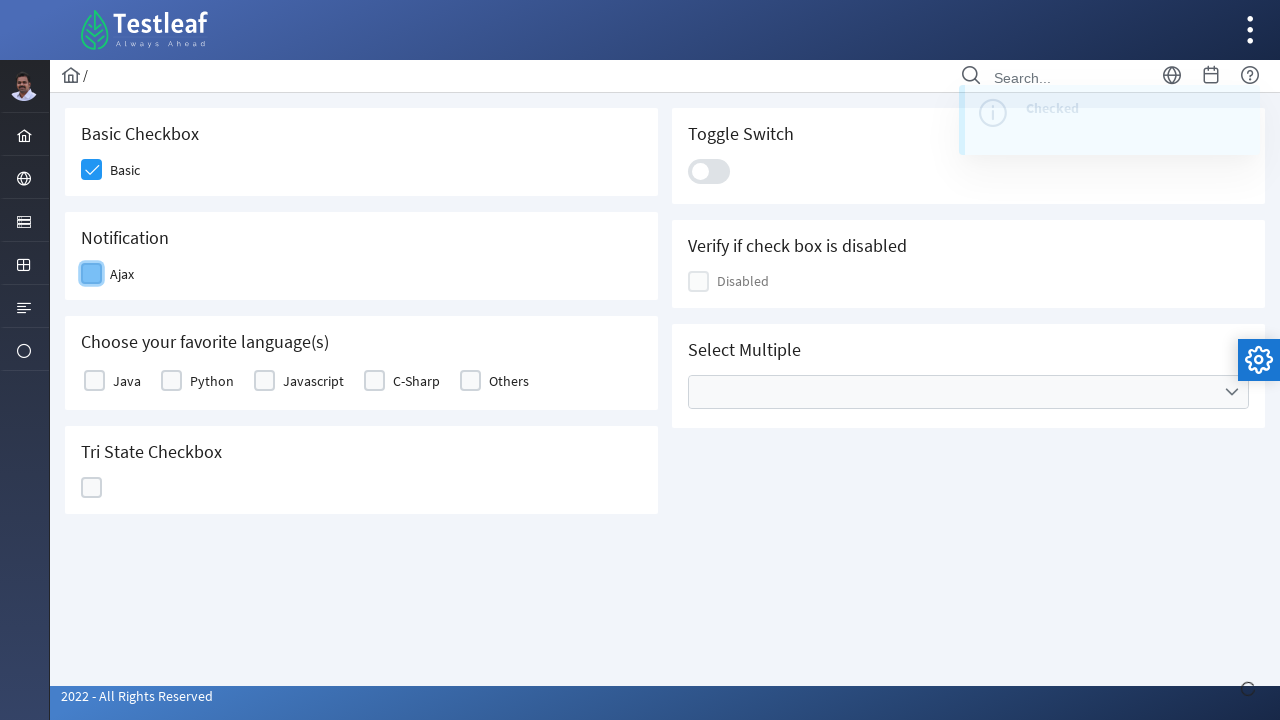

Clicked favorite language checkbox at (127, 381) on xpath=//div[@class='ui-chkbox ui-widget']/following-sibling::label
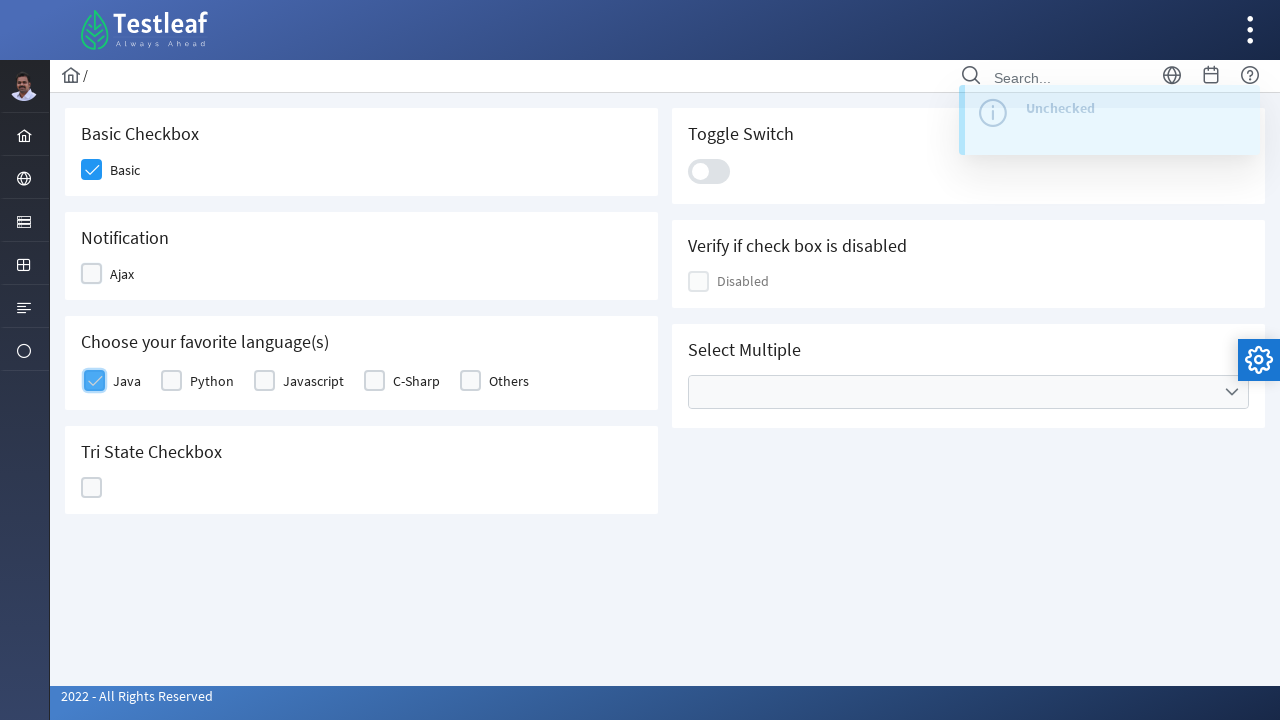

Clicked tri-state checkbox at (92, 488) on xpath=//div[@id='j_idt87:ajaxTriState']
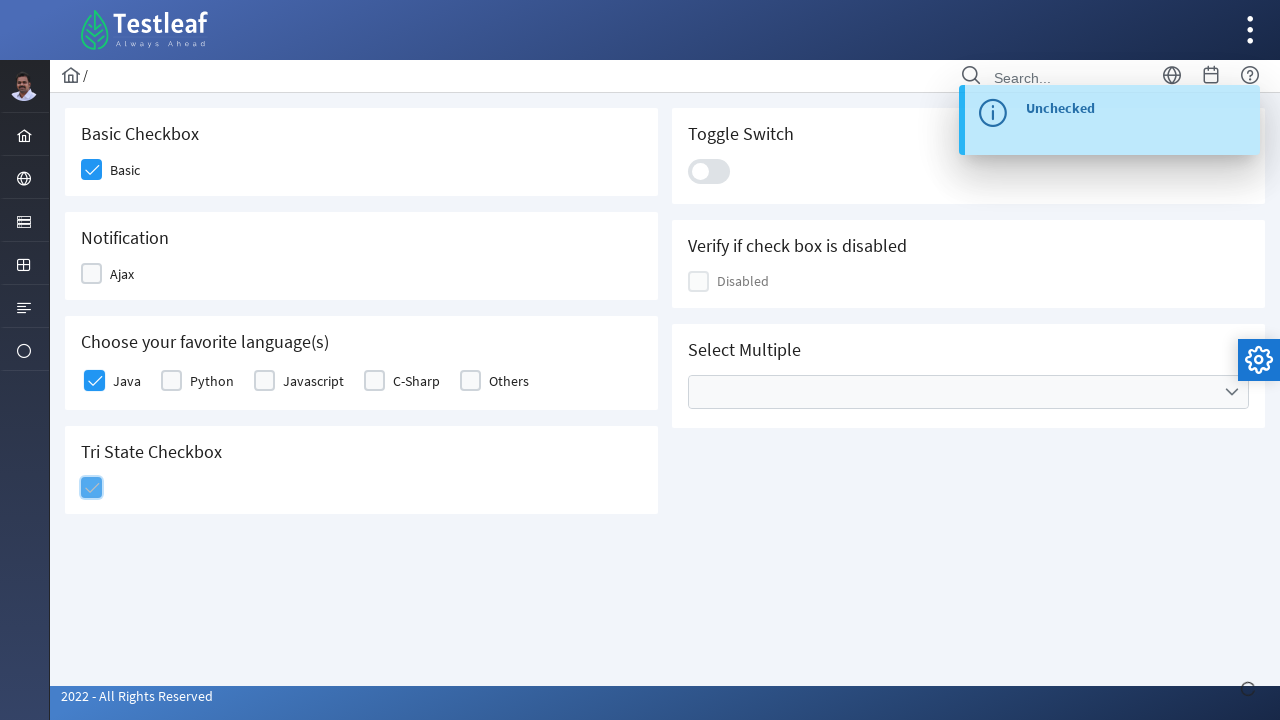

Clicked toggle switch at (709, 171) on xpath=//div[@class='ui-toggleswitch-slider']
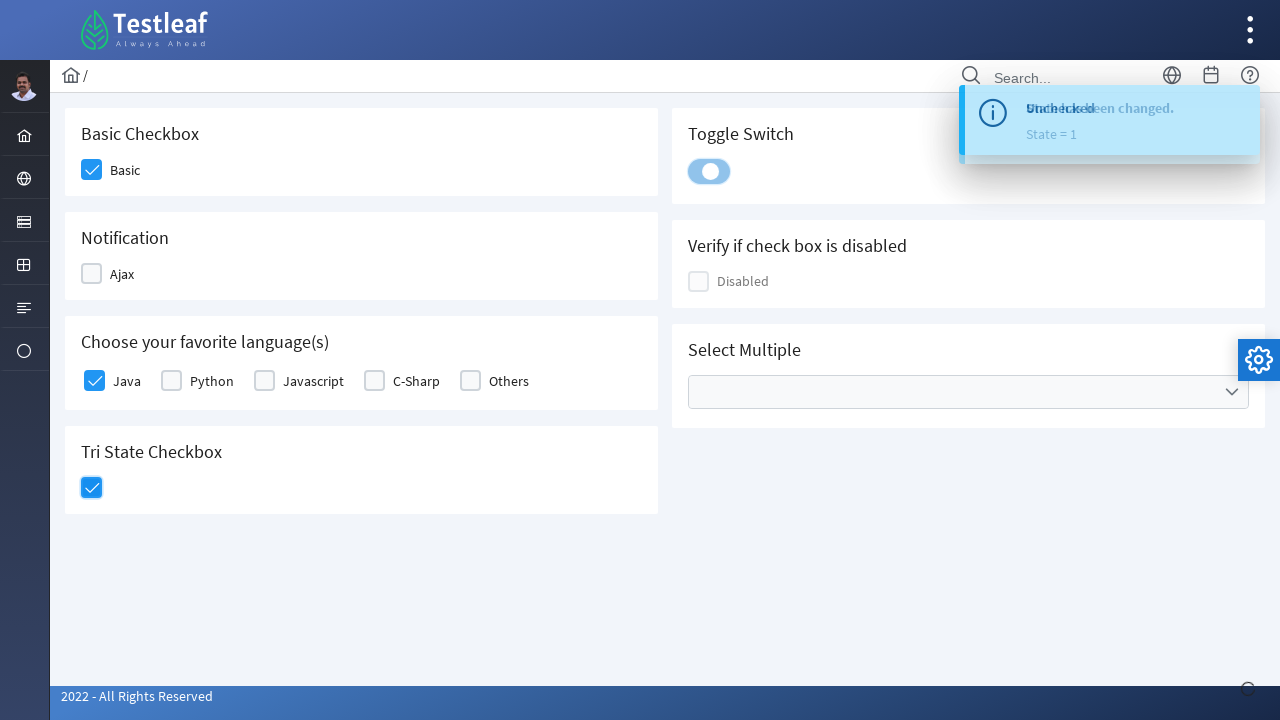

Checked if disabled button is enabled
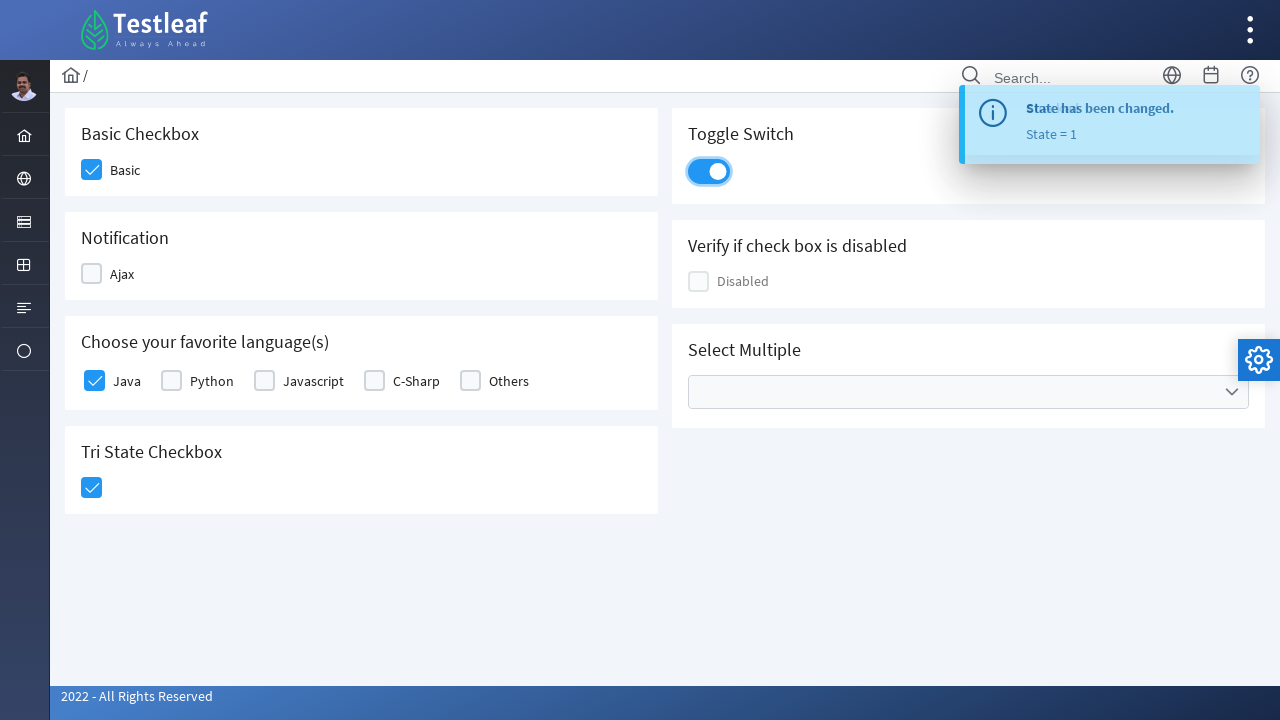

Opened multiple select checkbox dropdown menu at (1232, 392) on xpath=//div[@class='ui-selectcheckboxmenu-trigger ui-state-default ui-corner-rig
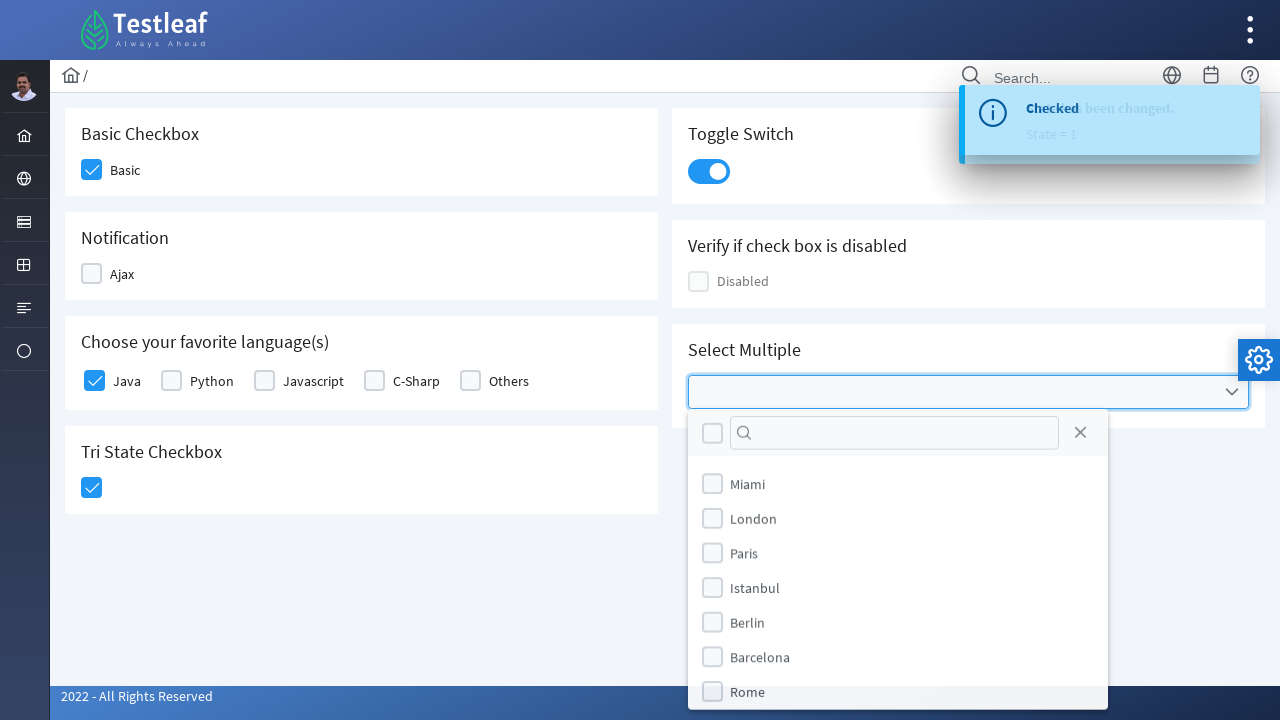

Selected Miami from dropdown menu at (712, 484) on xpath=//li[@class='ui-selectcheckboxmenu-item ui-selectcheckboxmenu-list-item ui
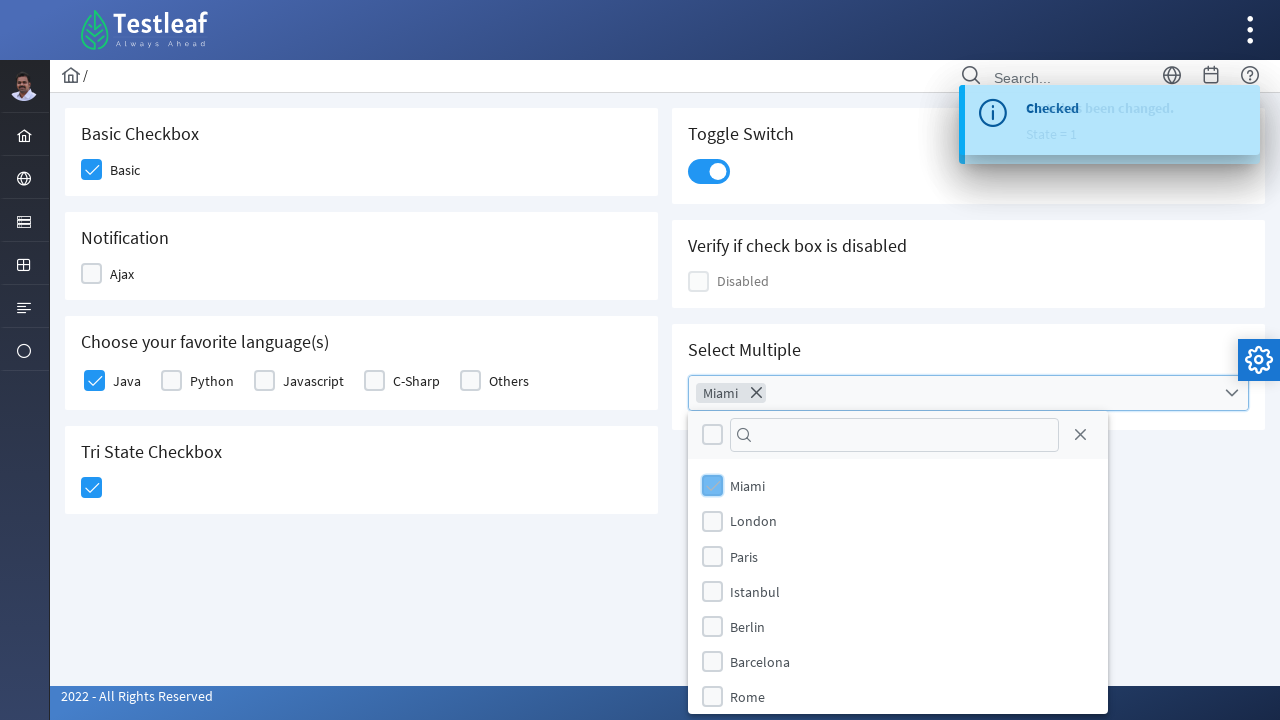

Selected London from dropdown menu at (712, 556) on xpath=//li[@class='ui-selectcheckboxmenu-item ui-selectcheckboxmenu-list-item ui
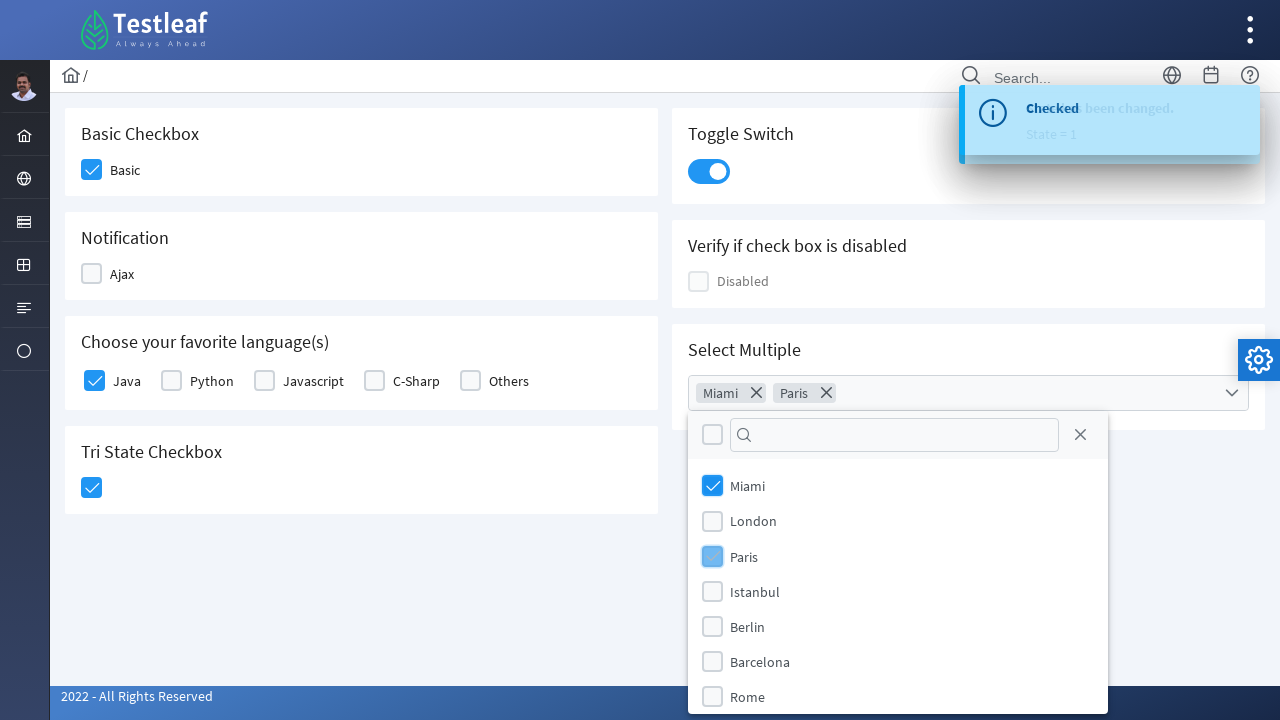

Selected Paris from dropdown menu at (712, 626) on xpath=//li[@class='ui-selectcheckboxmenu-item ui-selectcheckboxmenu-list-item ui
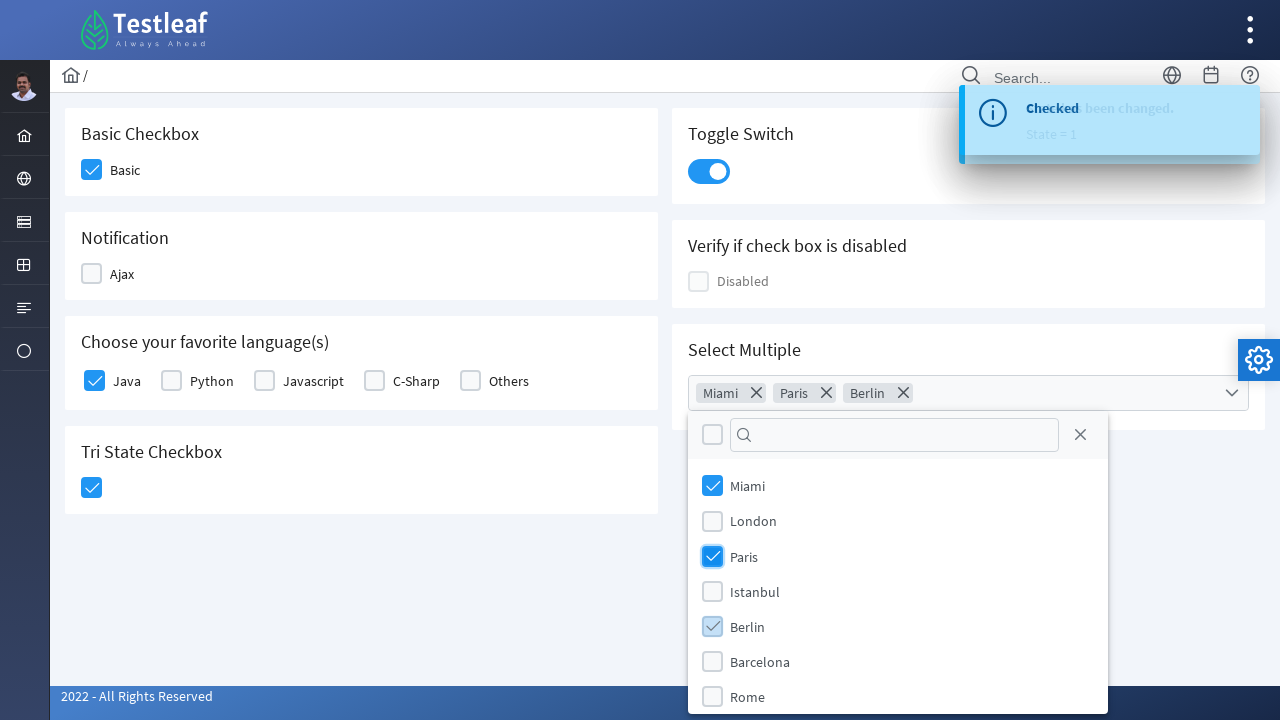

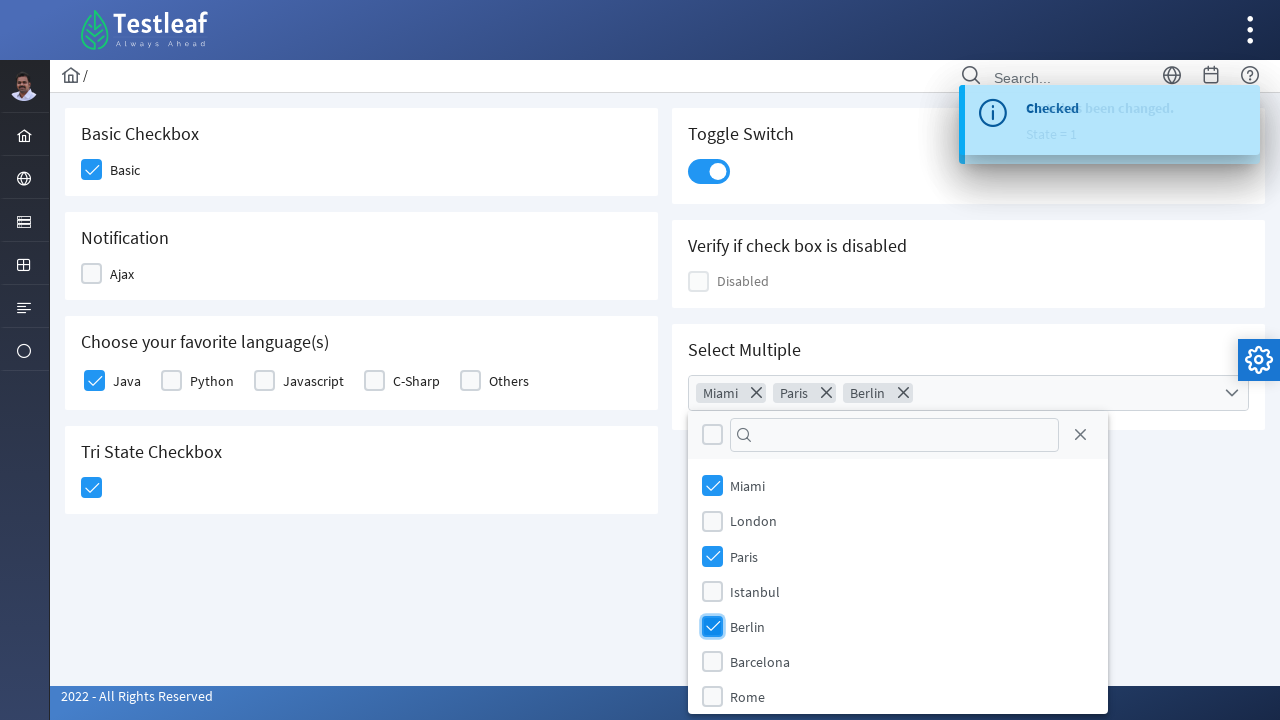